Tests the search functionality on testotomasyonu.com by searching for "phone" and verifying that 8 category elements are displayed in the results

Starting URL: https://www.testotomasyonu.com/

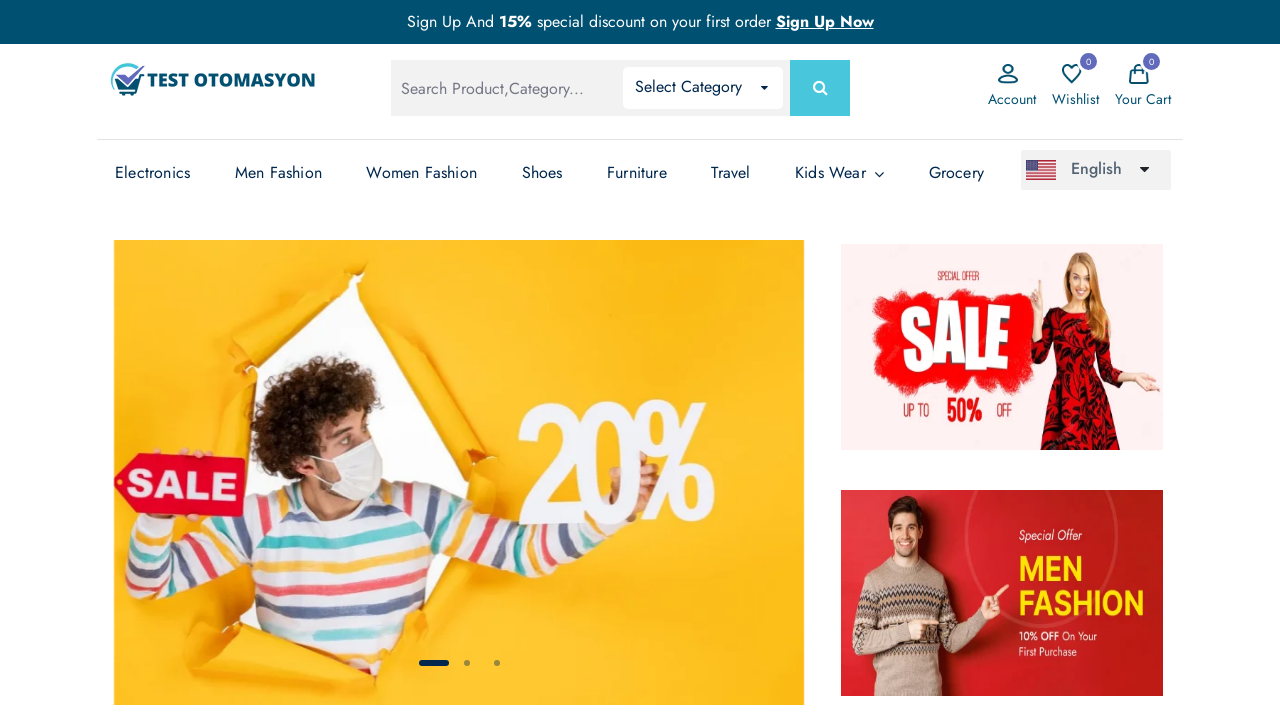

Filled search box with 'phone' on #global-search
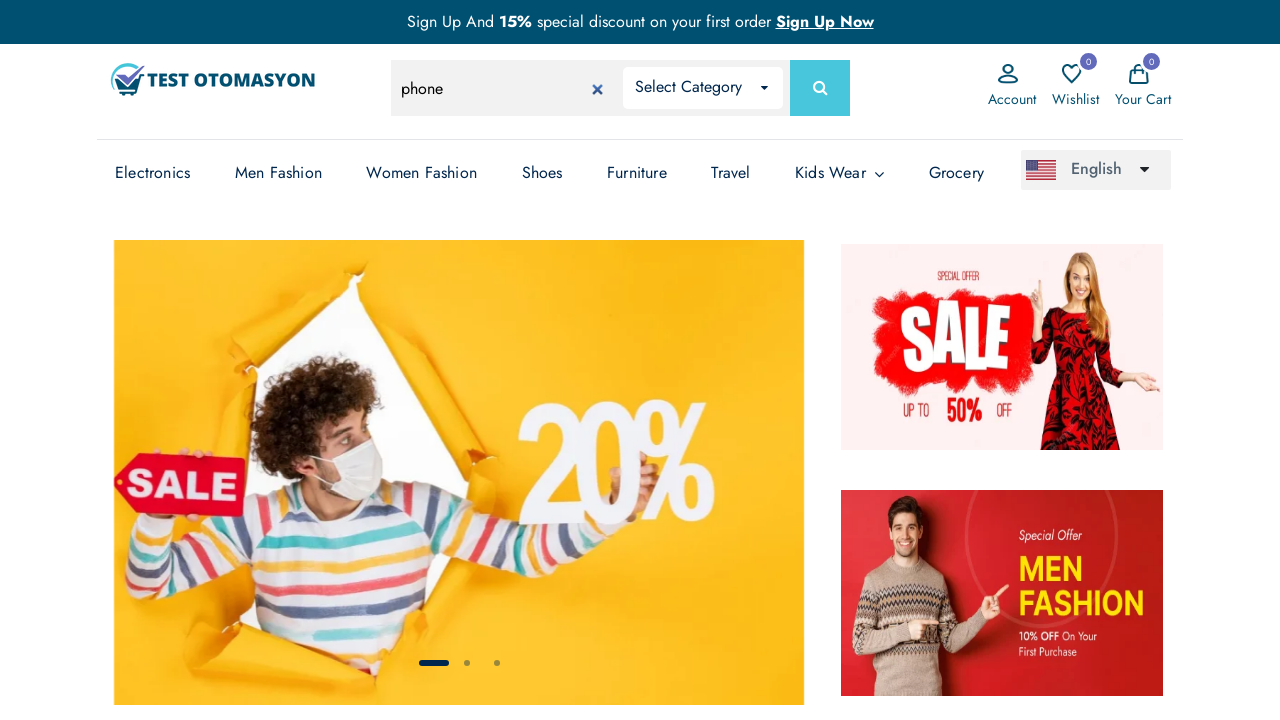

Pressed Enter to submit search on #global-search
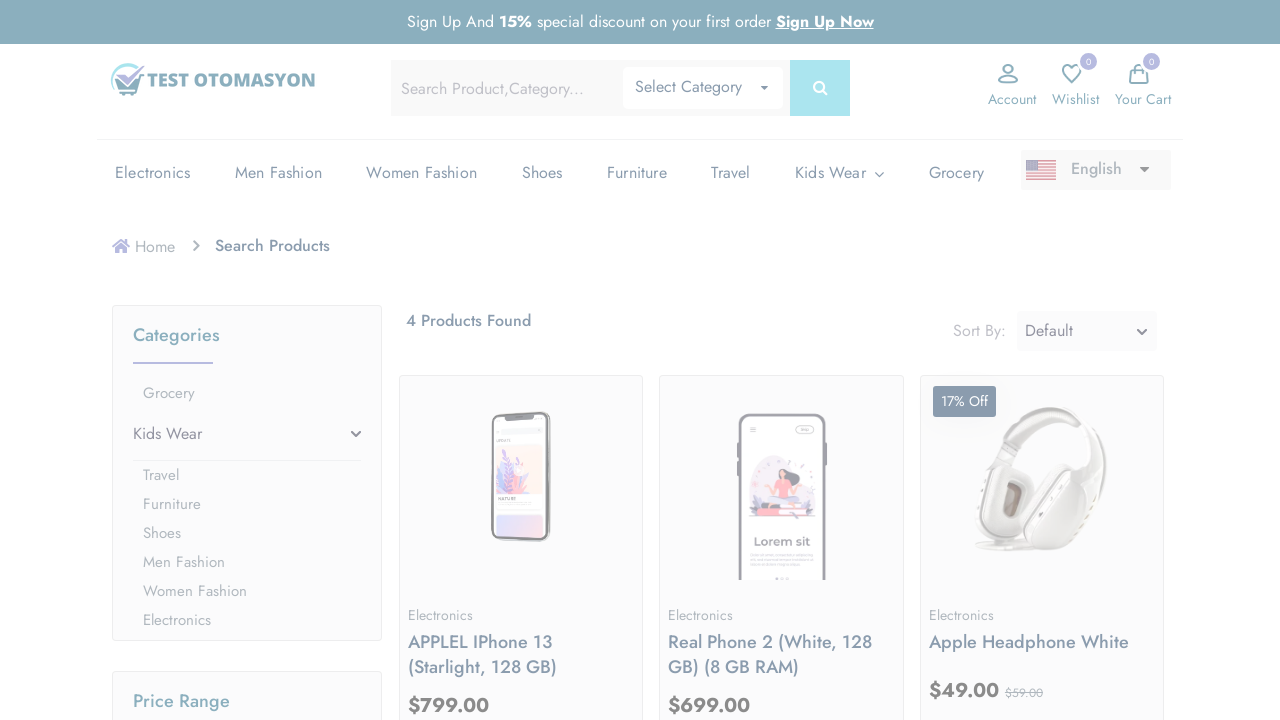

Category elements loaded
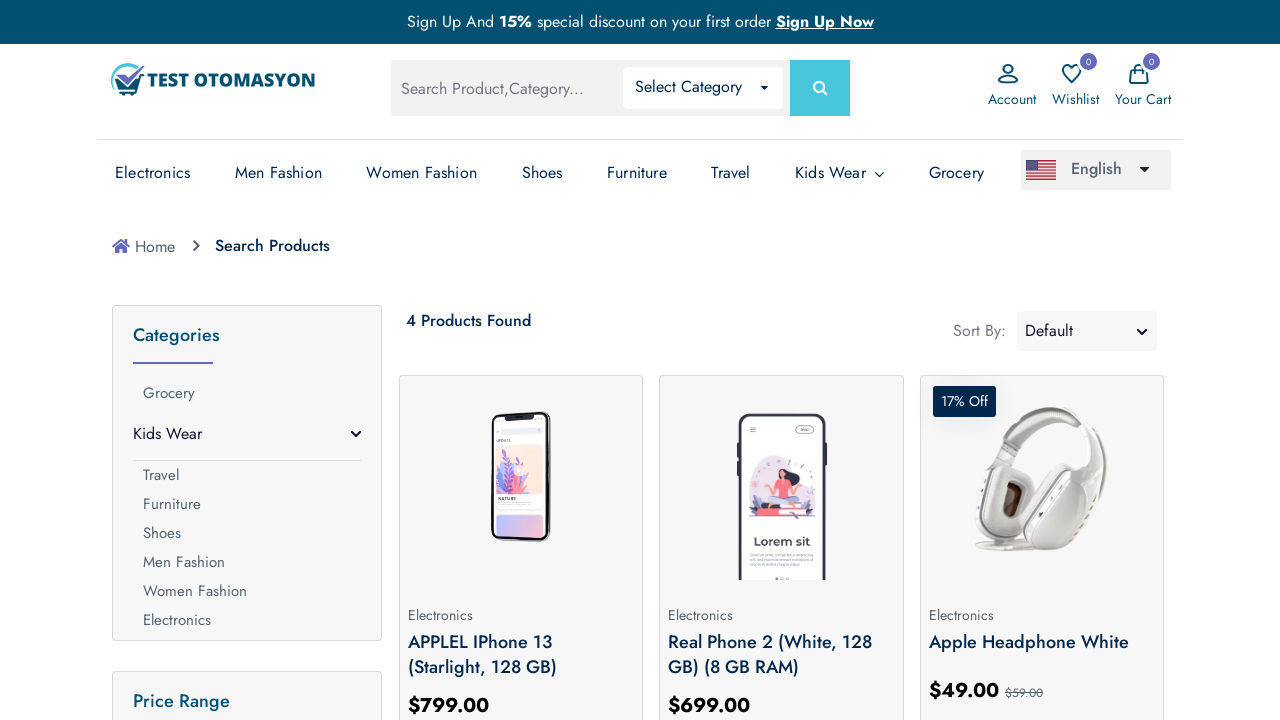

Retrieved all category elements
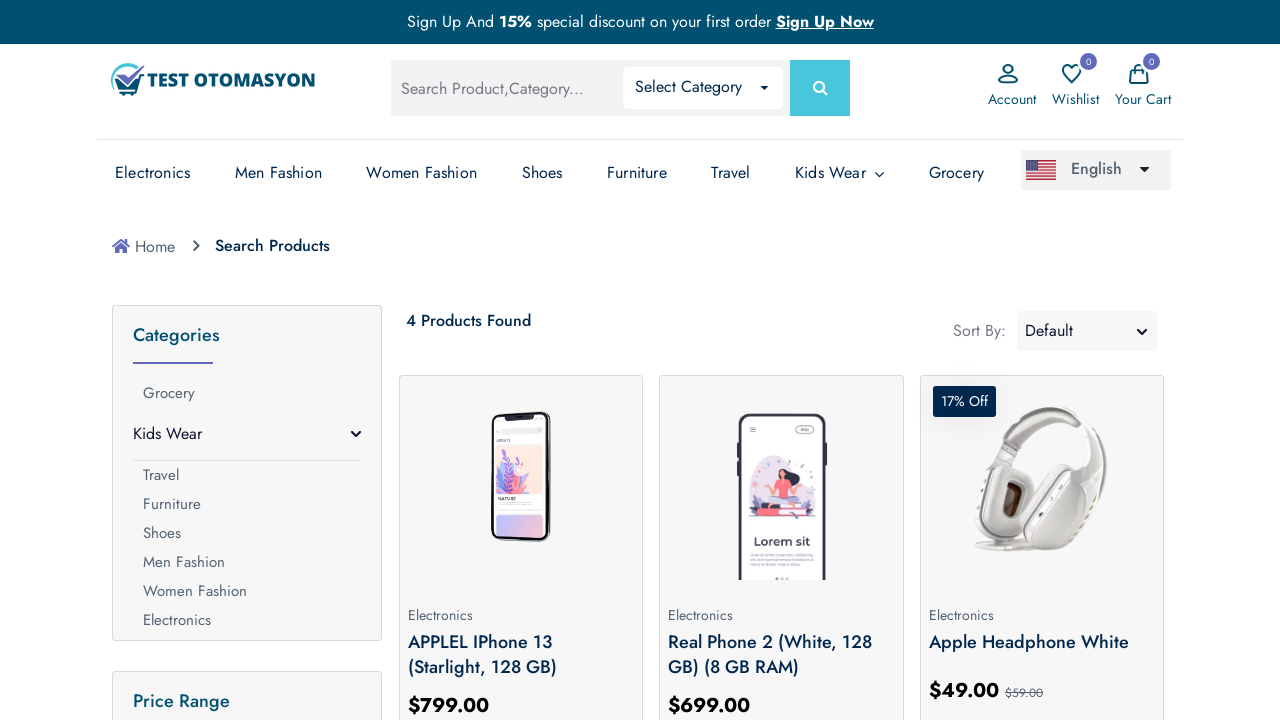

Verified that 8 category elements are displayed
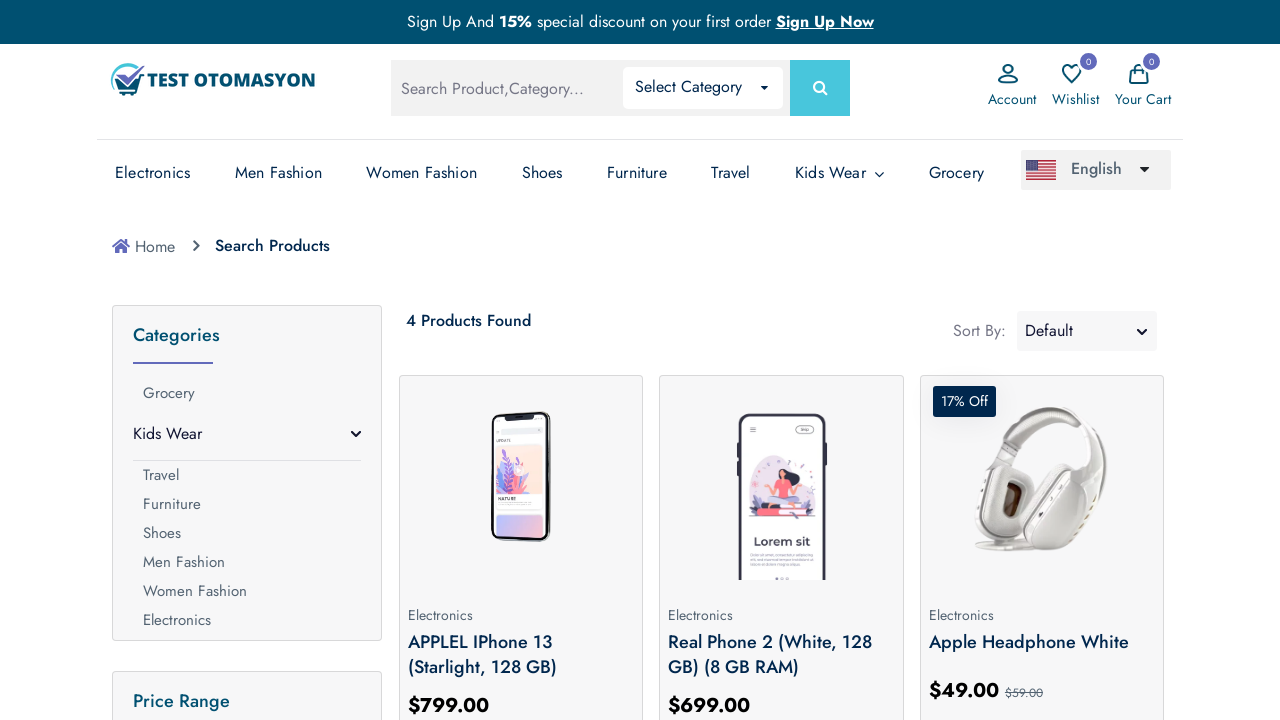

Verified category element has text content
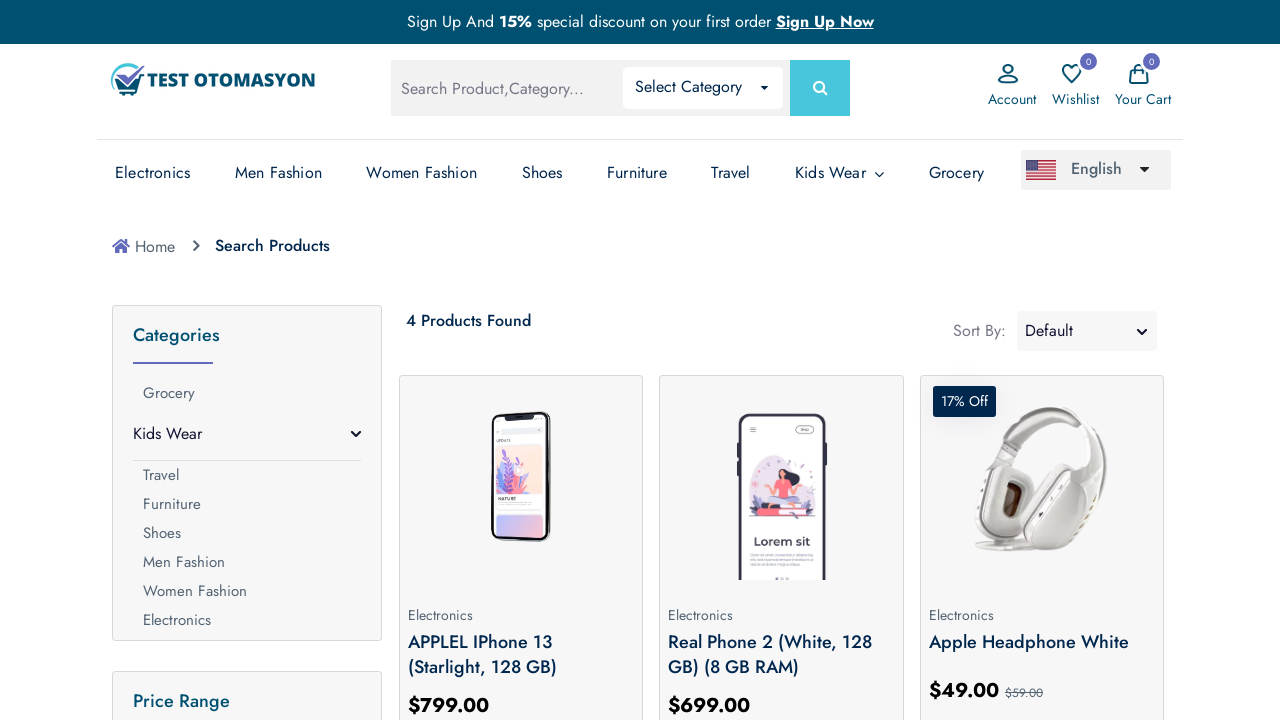

Verified category element has text content
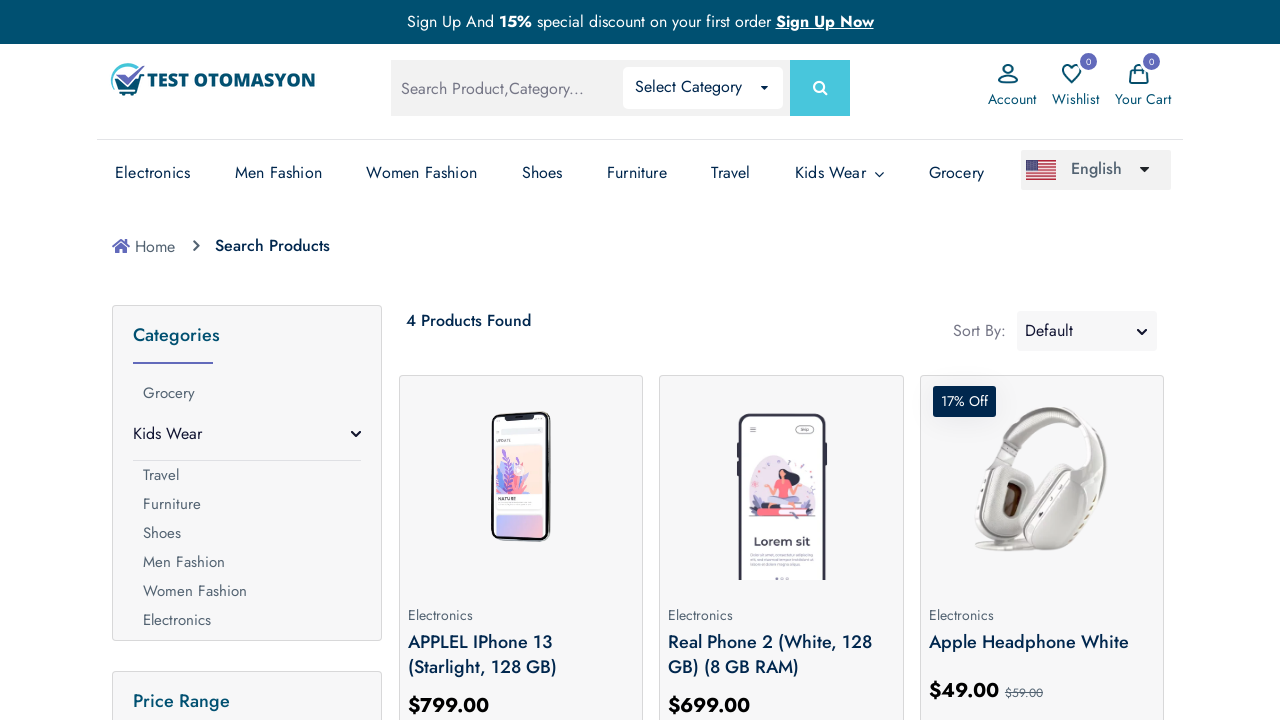

Verified category element has text content
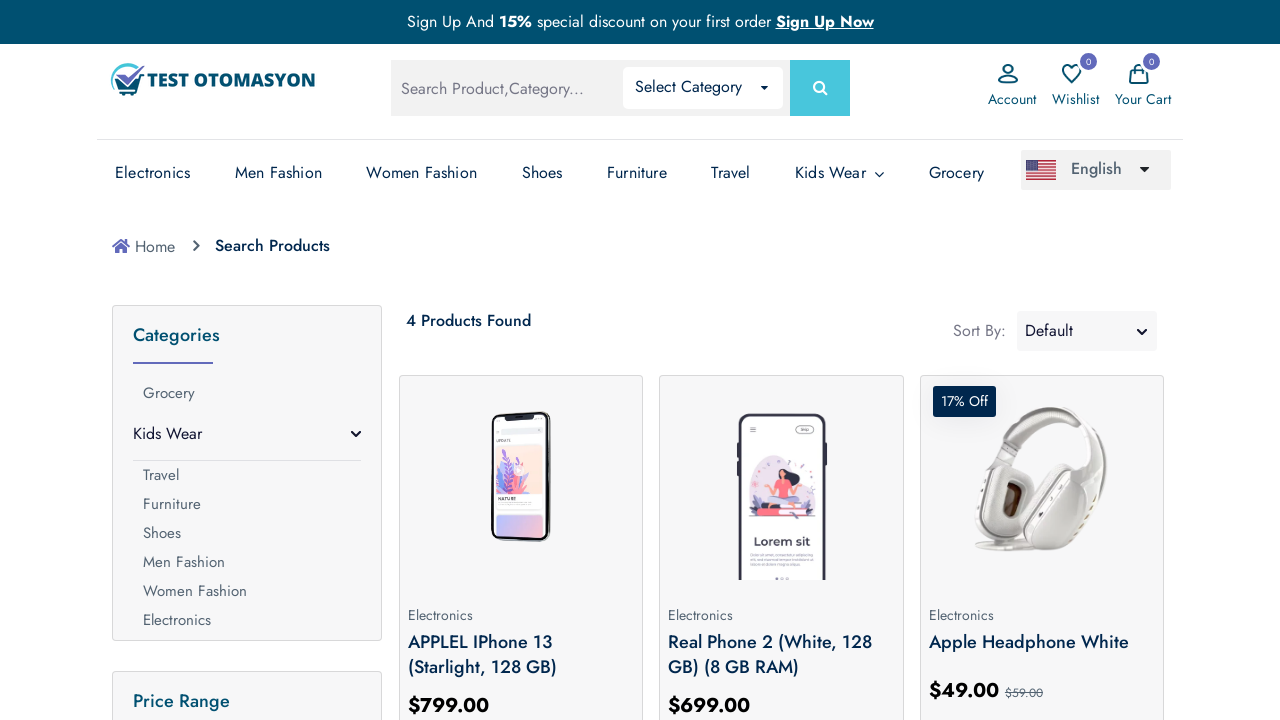

Verified category element has text content
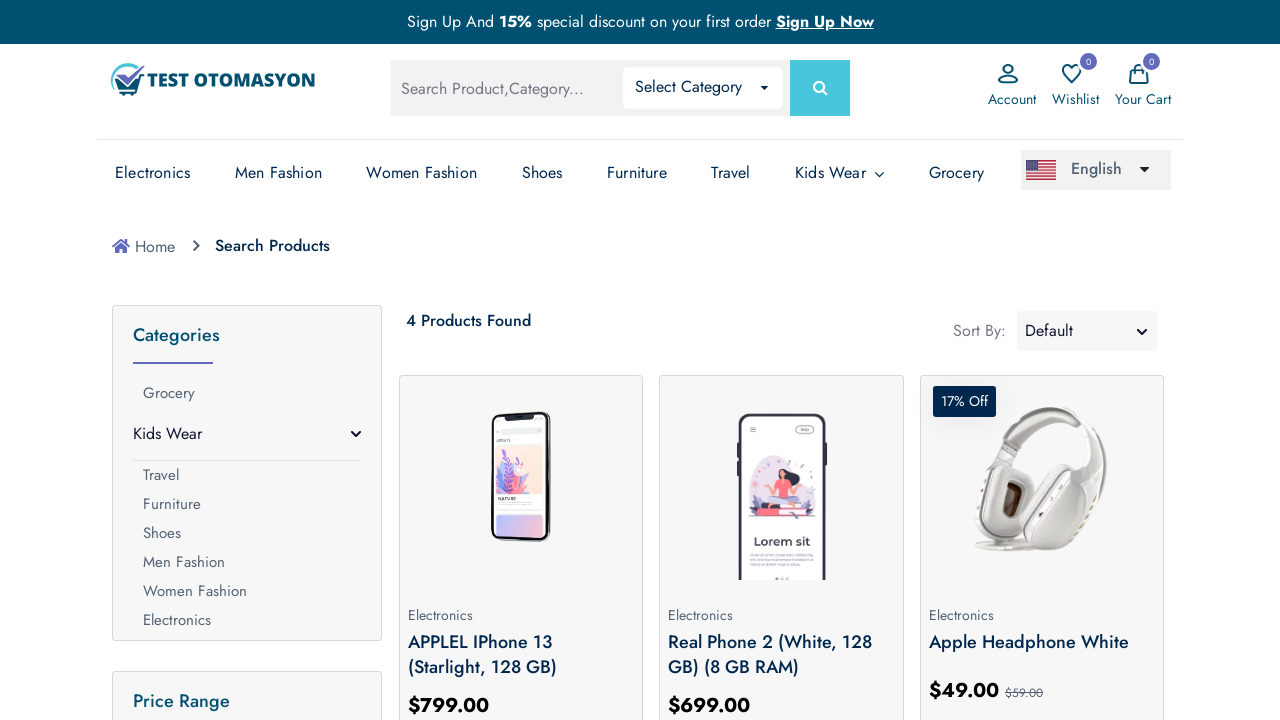

Verified category element has text content
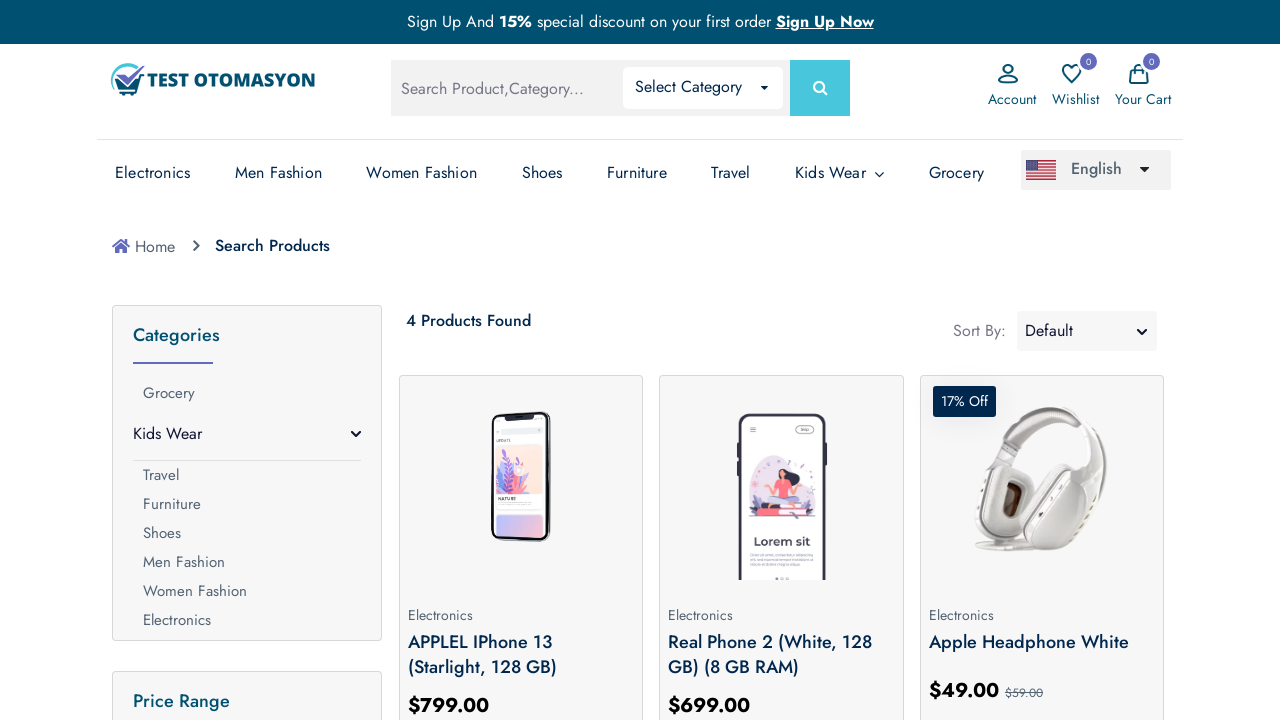

Verified category element has text content
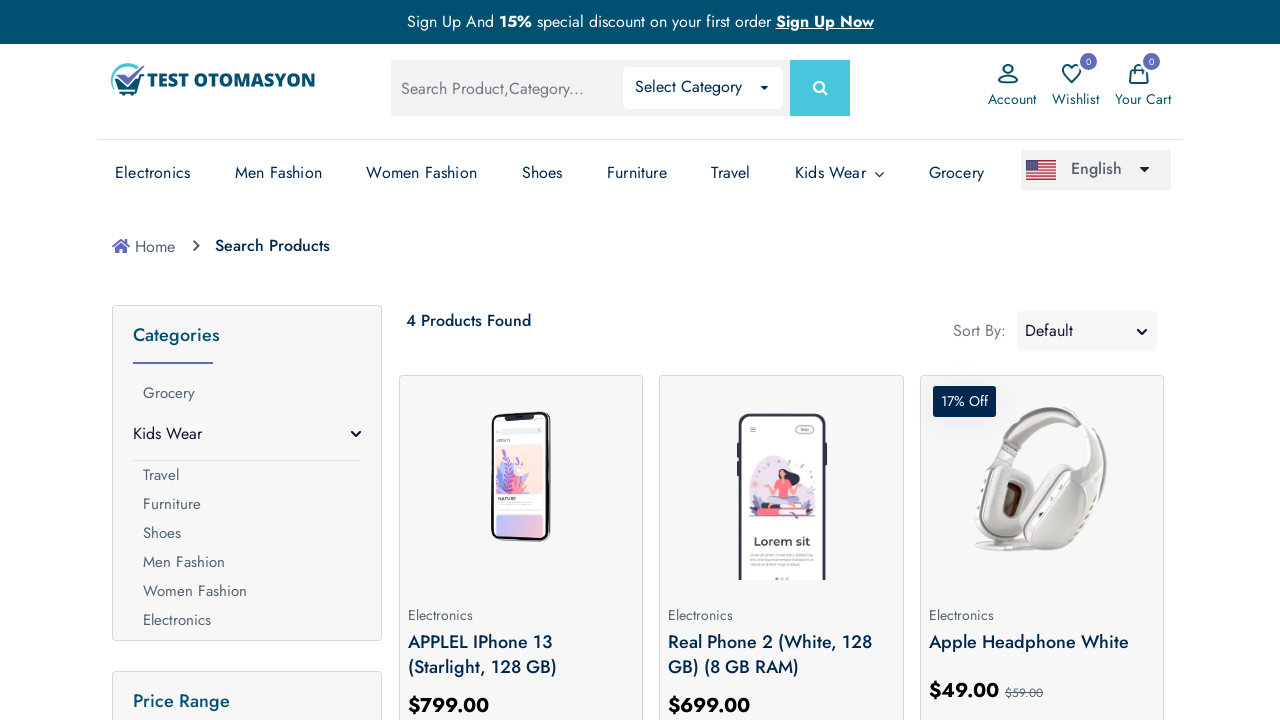

Verified category element has text content
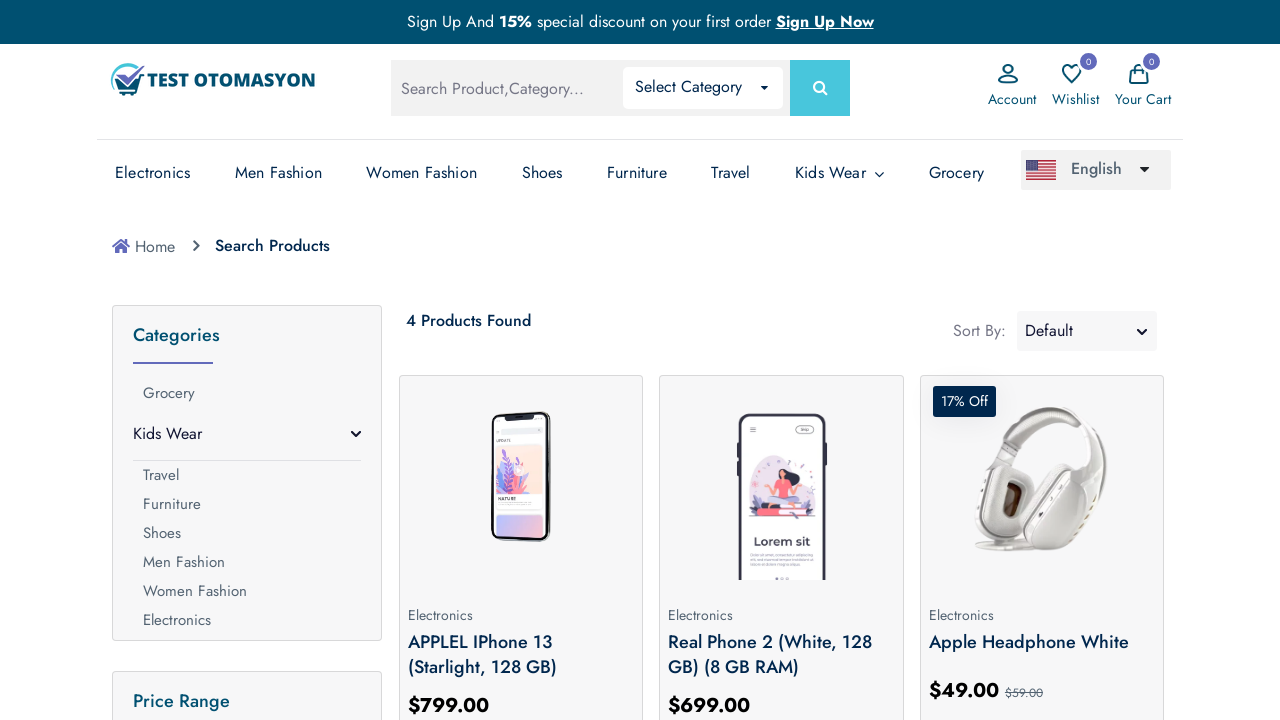

Verified category element has text content
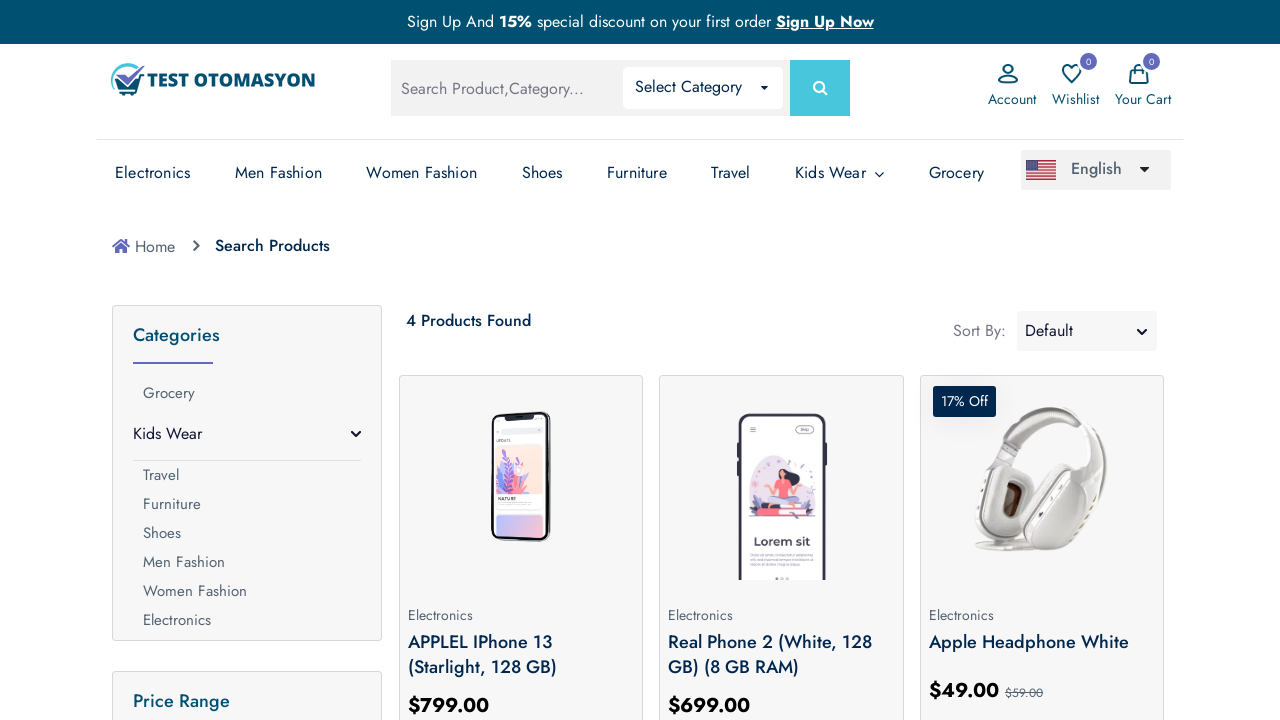

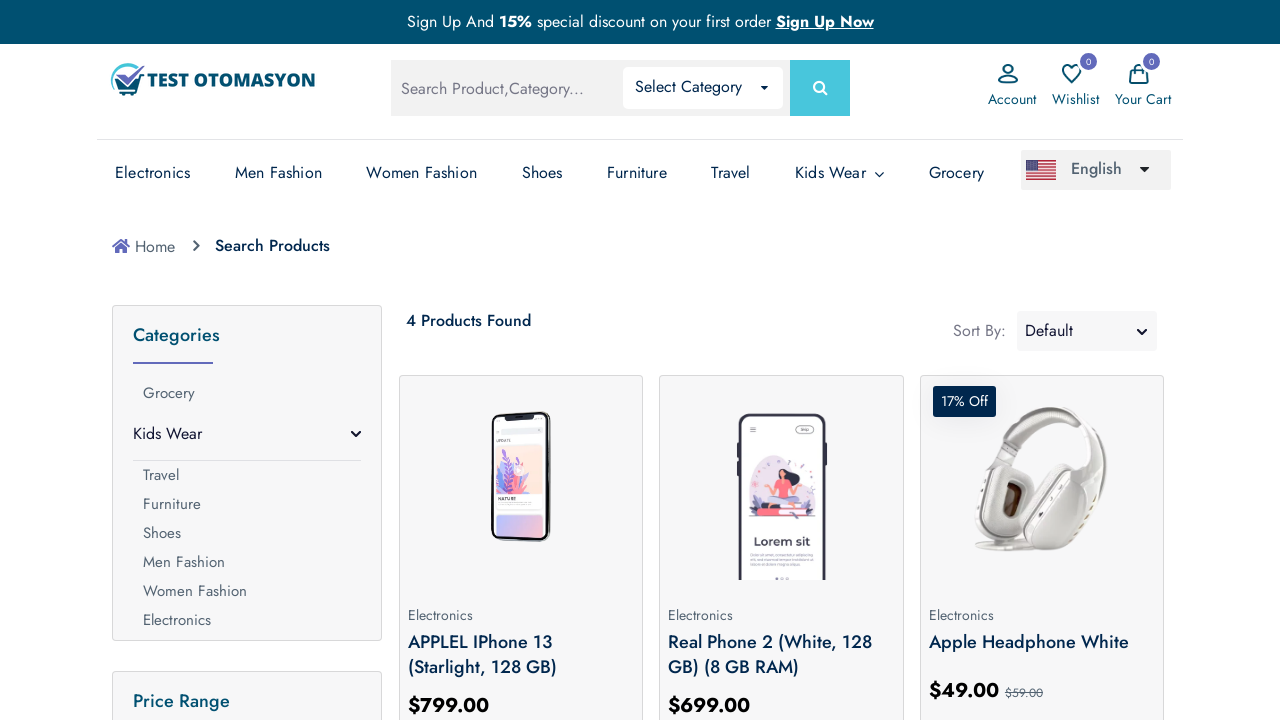